Tests marking all todo items as completed using the toggle all checkbox

Starting URL: https://demo.playwright.dev/todomvc

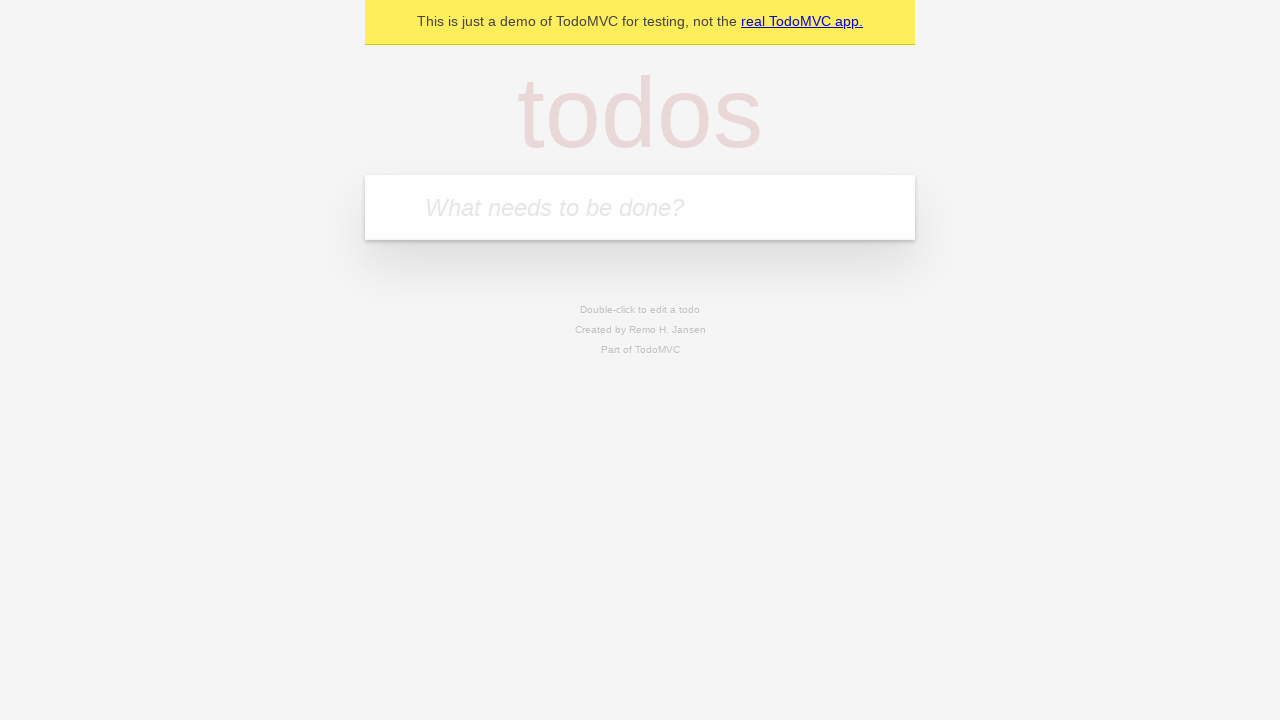

Filled todo input field with 'buy some cheese' on internal:attr=[placeholder="What needs to be done?"i]
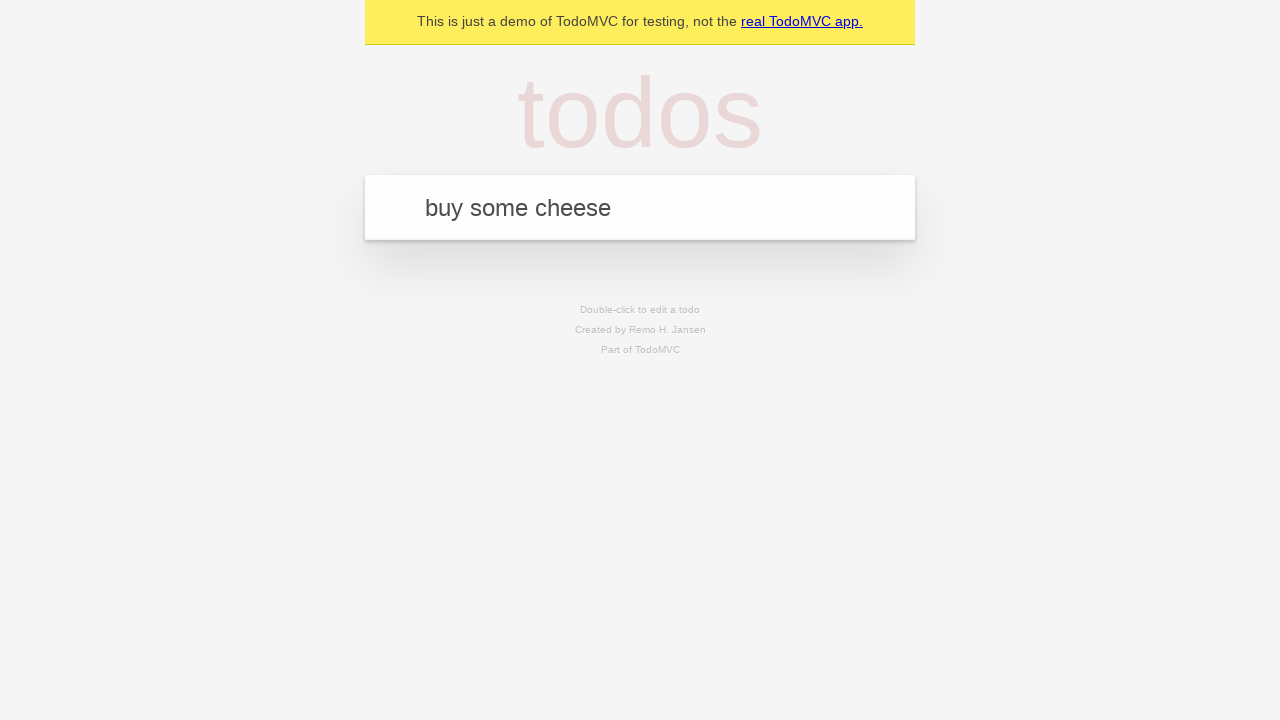

Pressed Enter to create todo 'buy some cheese' on internal:attr=[placeholder="What needs to be done?"i]
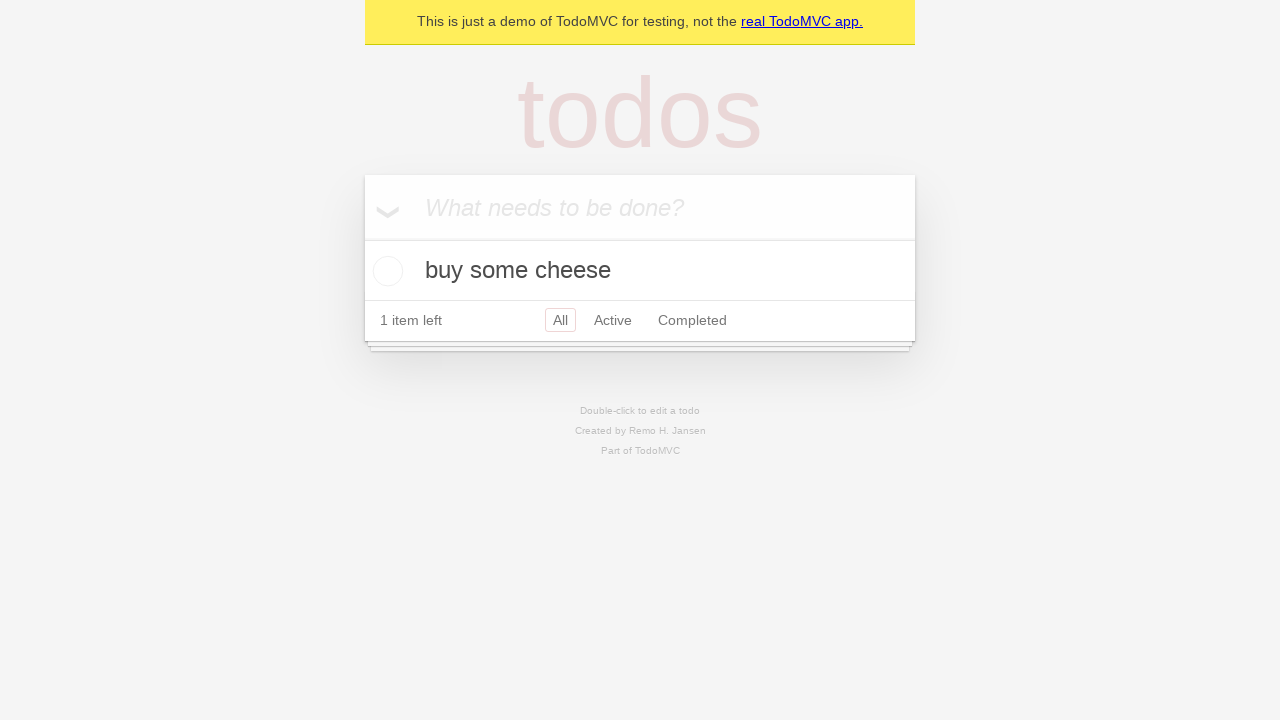

Filled todo input field with 'feed the cat' on internal:attr=[placeholder="What needs to be done?"i]
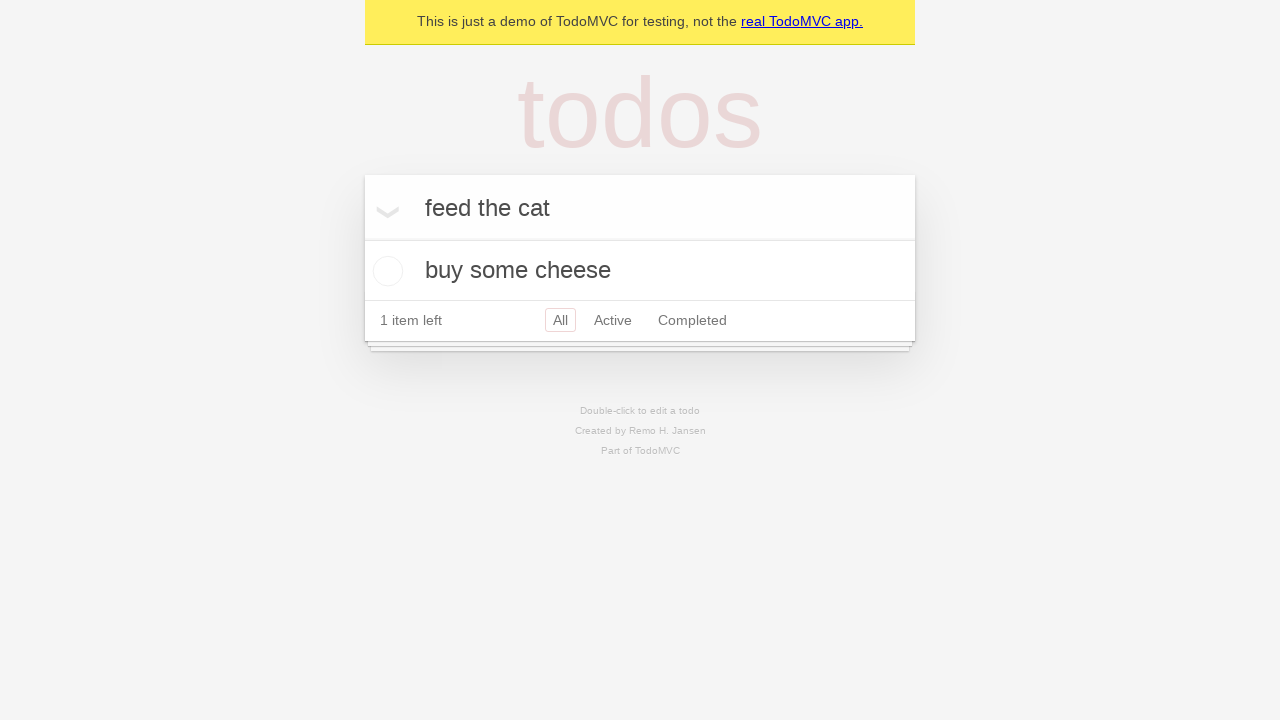

Pressed Enter to create todo 'feed the cat' on internal:attr=[placeholder="What needs to be done?"i]
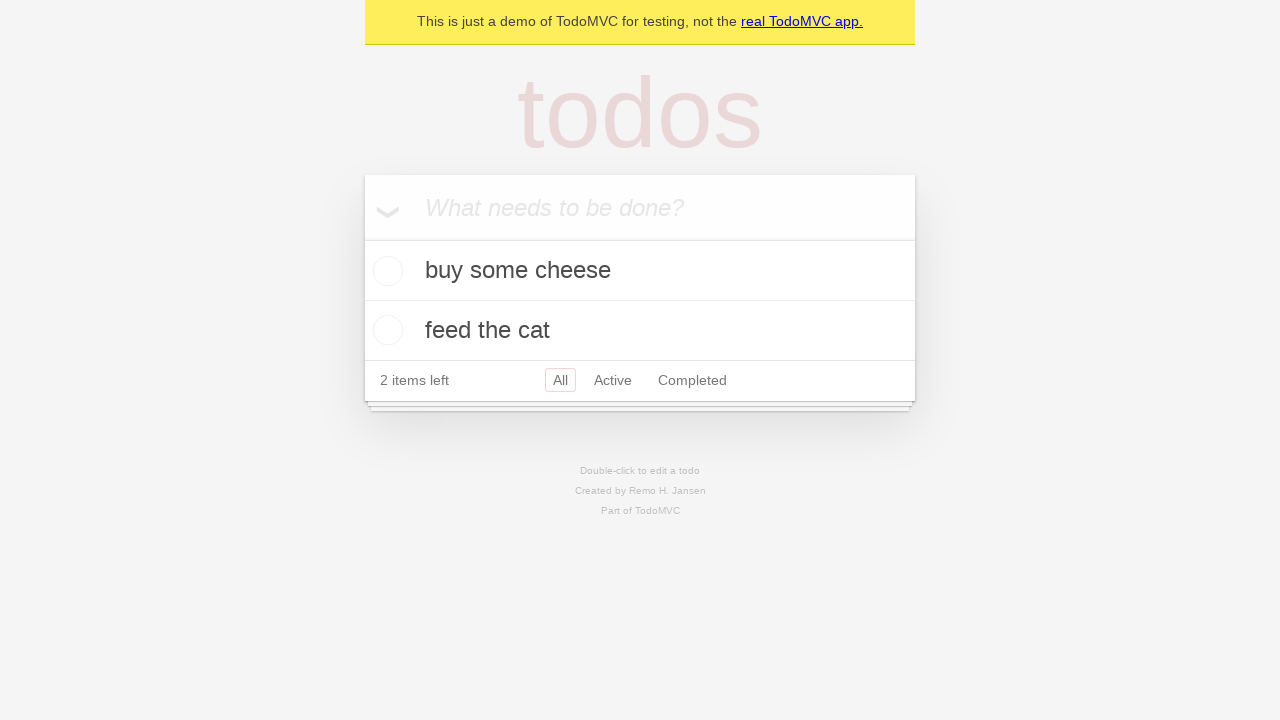

Filled todo input field with 'book a doctors appointment' on internal:attr=[placeholder="What needs to be done?"i]
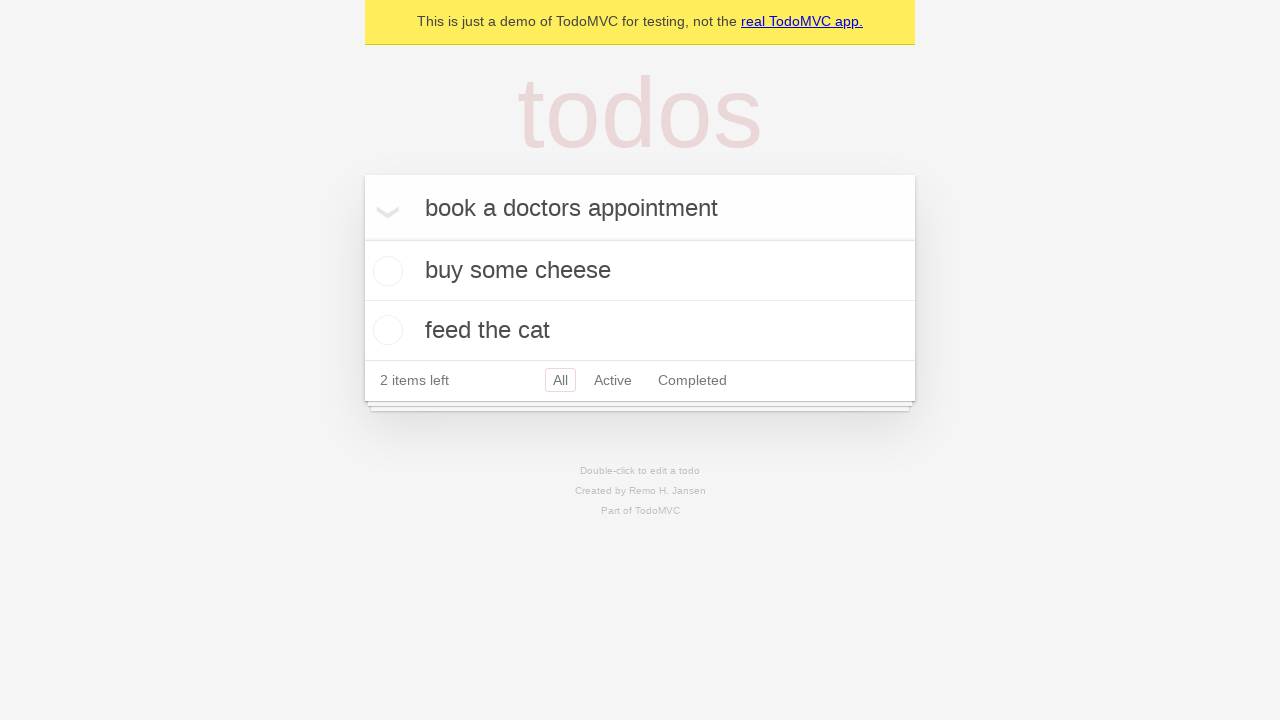

Pressed Enter to create todo 'book a doctors appointment' on internal:attr=[placeholder="What needs to be done?"i]
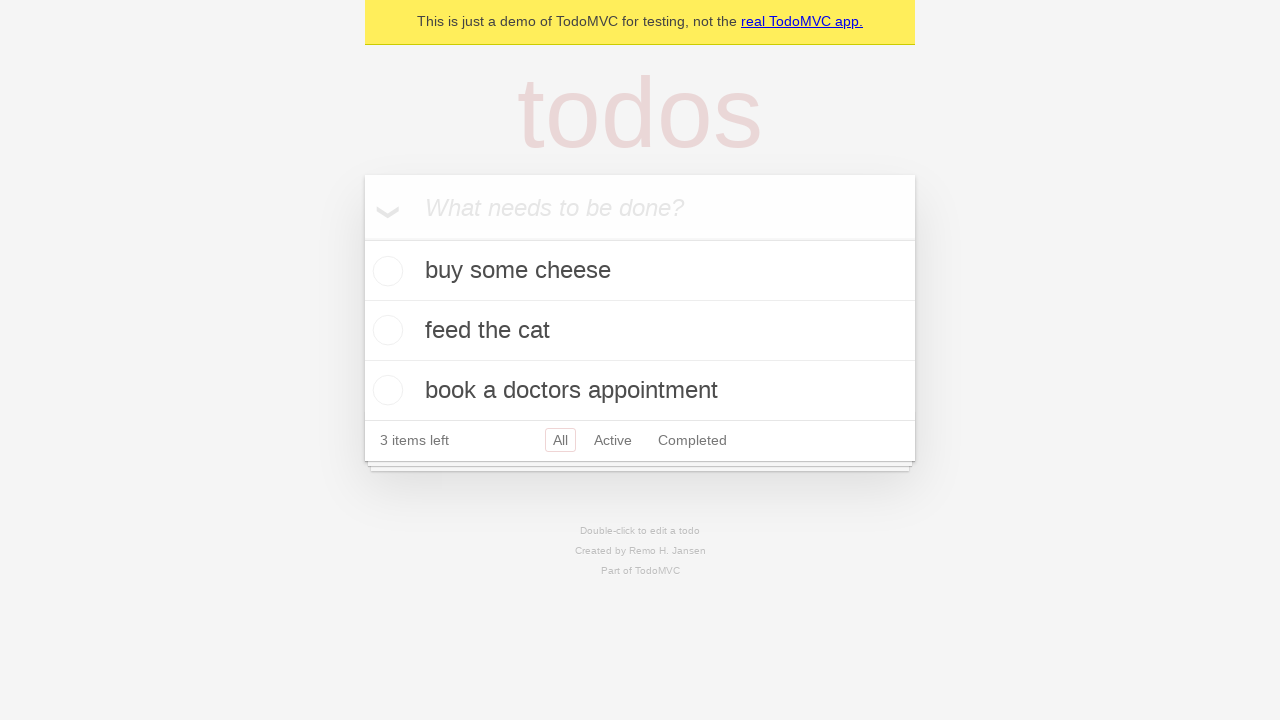

Clicked 'Mark all as complete' checkbox at (362, 238) on internal:label="Mark all as complete"i
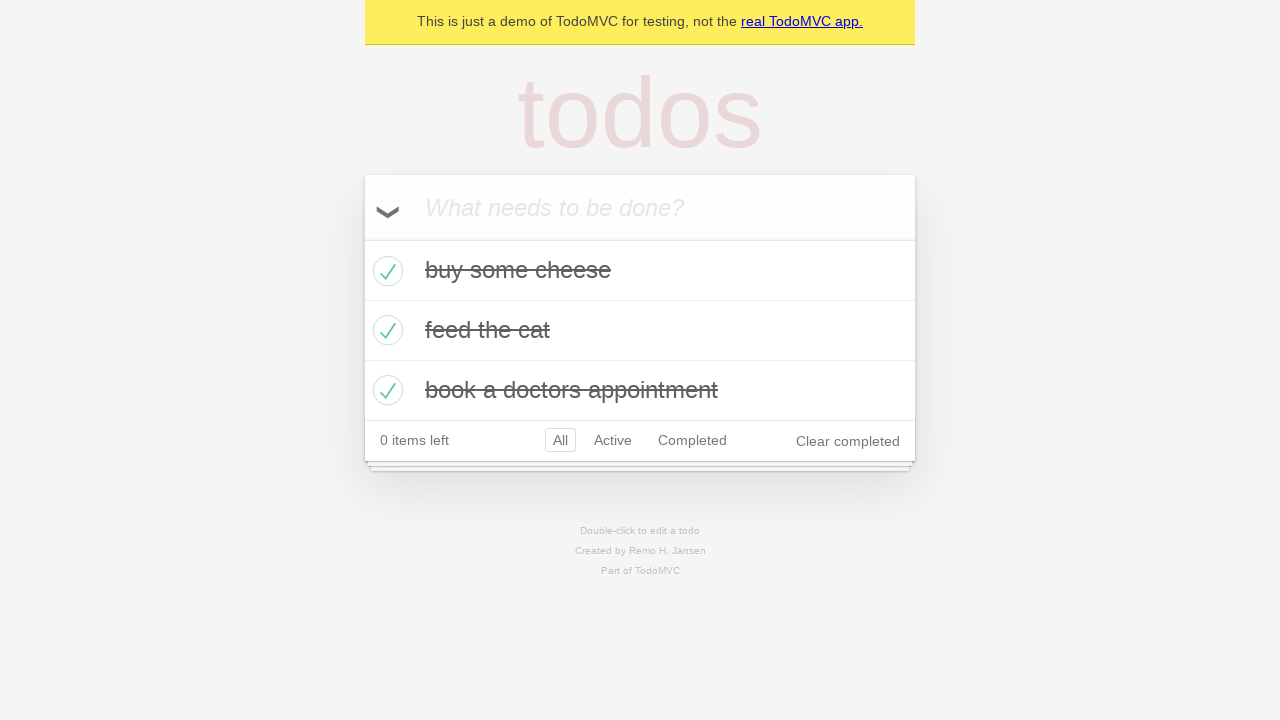

Waited for all todo items to show completed state
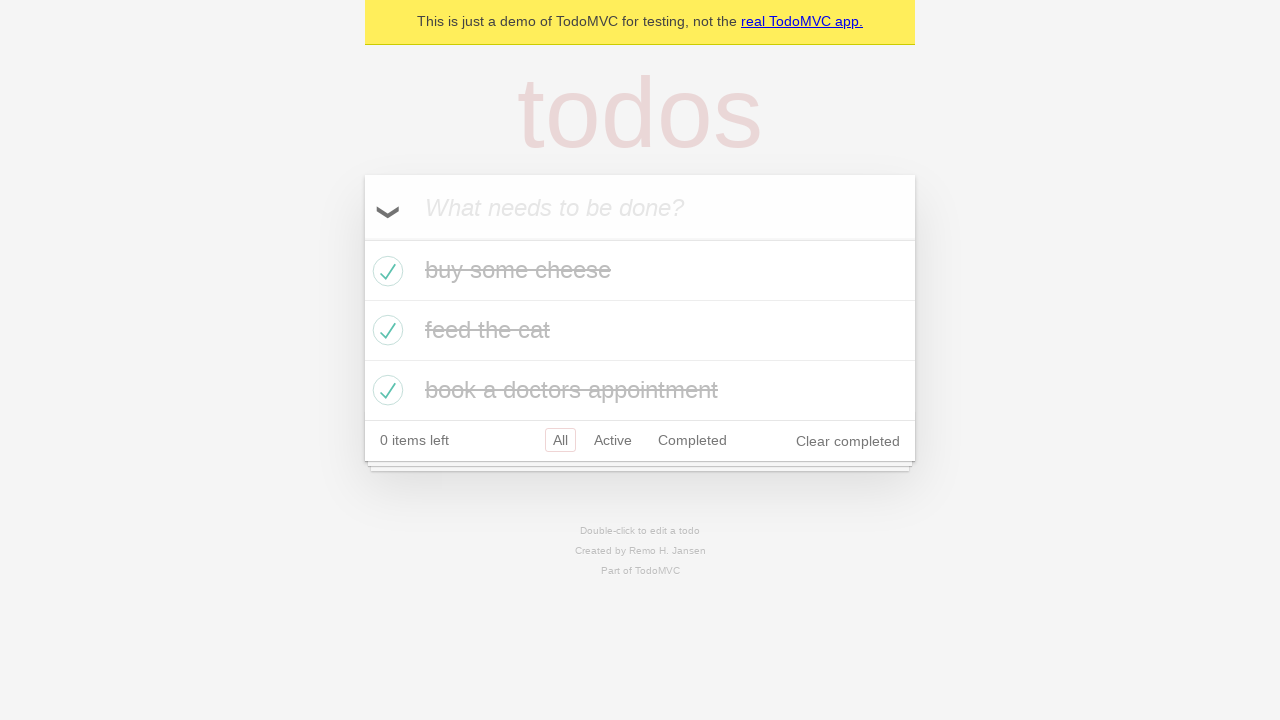

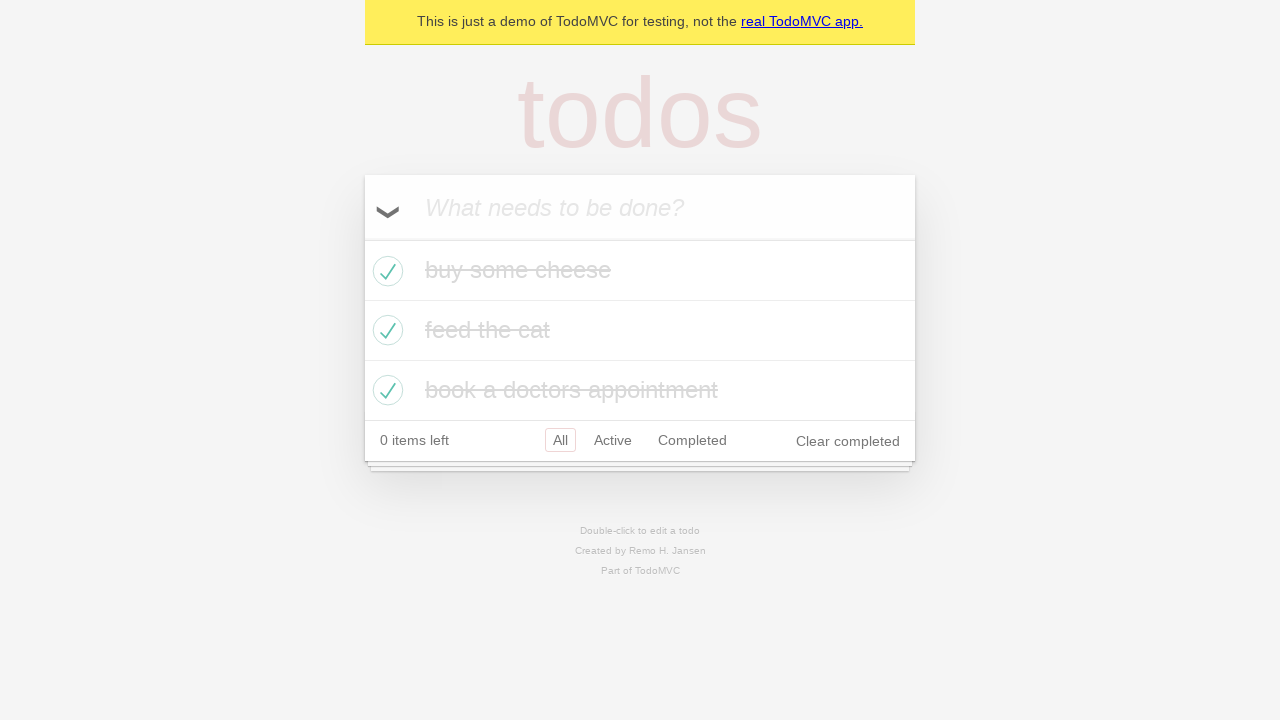